Tests clearing the complete state of all items by checking and unchecking the toggle all

Starting URL: https://demo.playwright.dev/todomvc

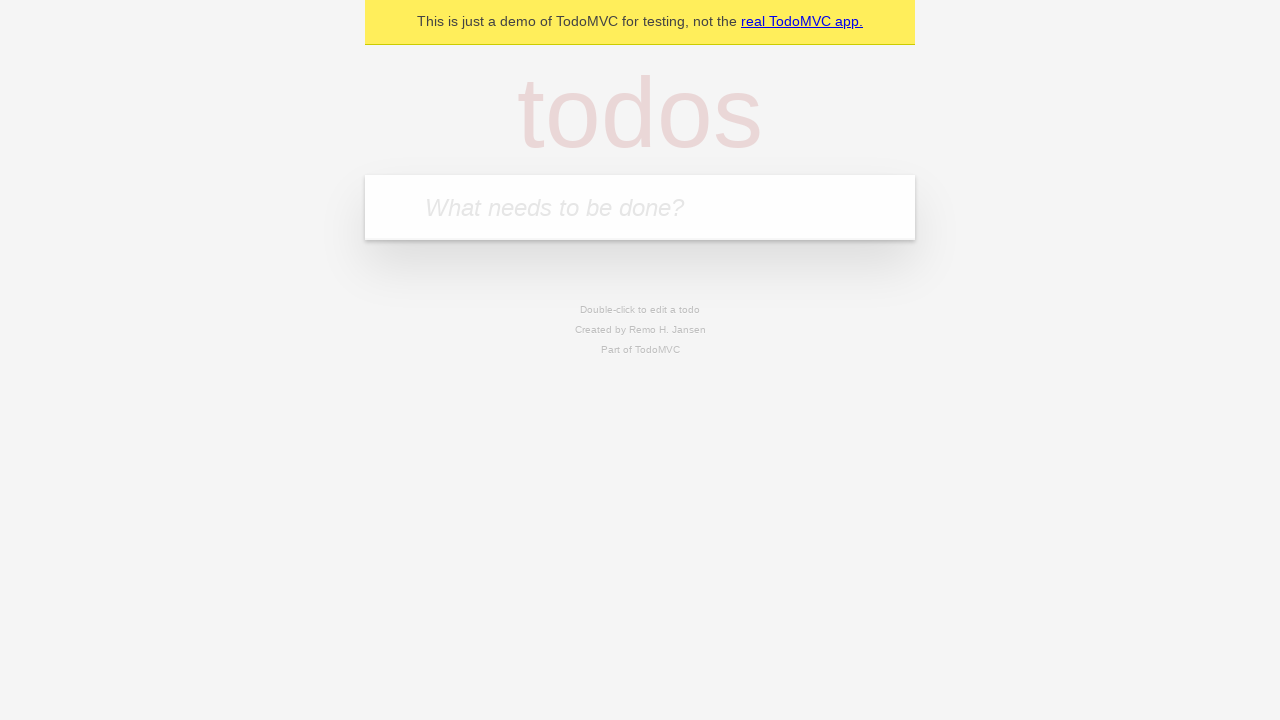

Filled new todo input with 'buy some cheese' on internal:attr=[placeholder="What needs to be done?"i]
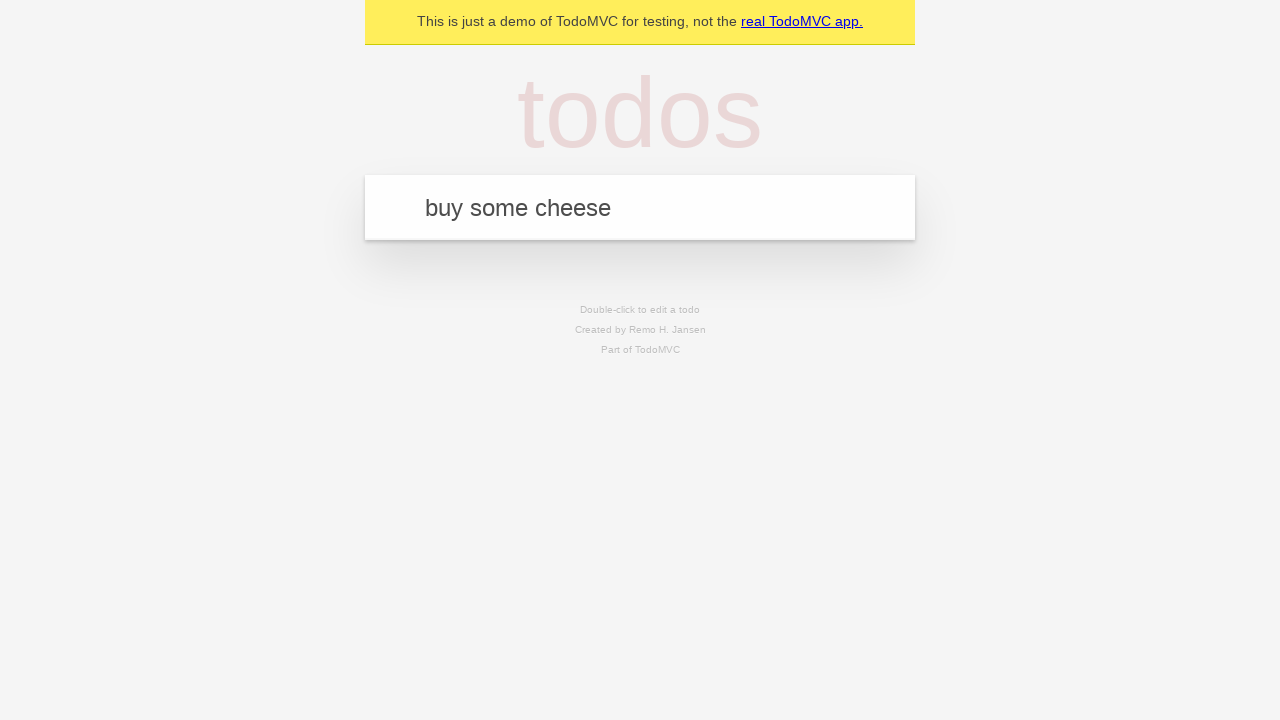

Pressed Enter to create todo 'buy some cheese' on internal:attr=[placeholder="What needs to be done?"i]
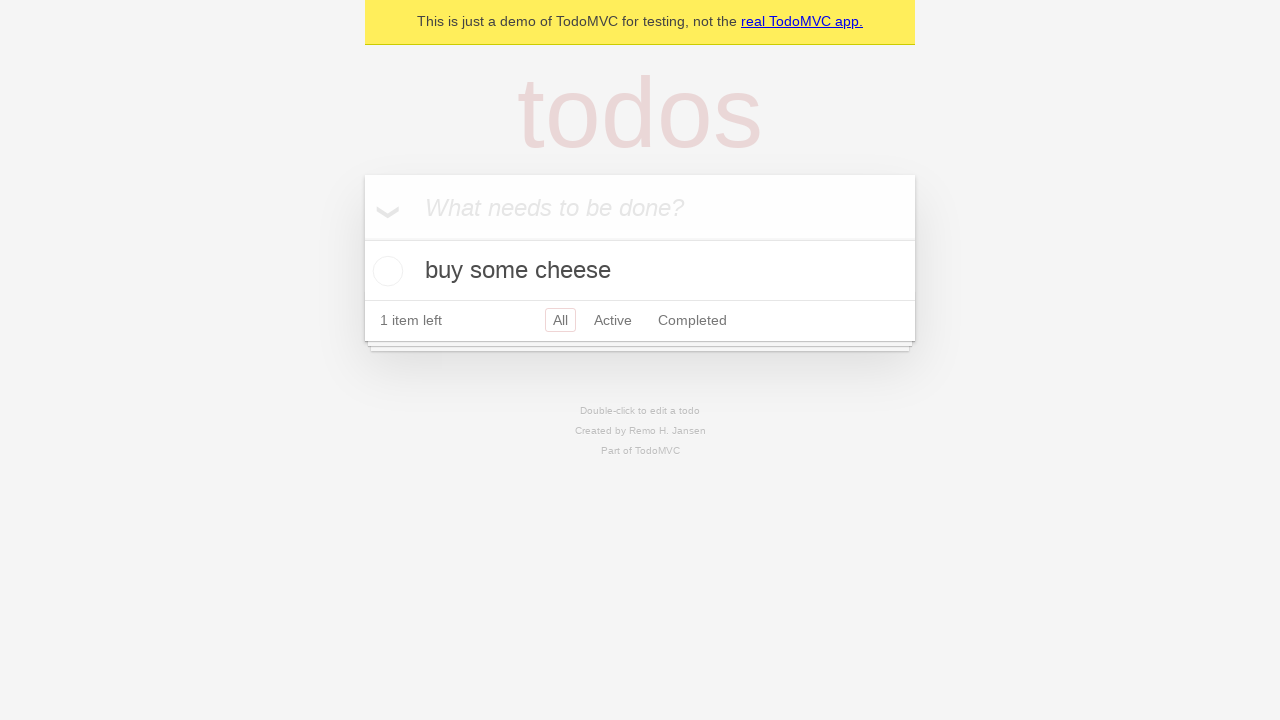

Filled new todo input with 'feed the cat' on internal:attr=[placeholder="What needs to be done?"i]
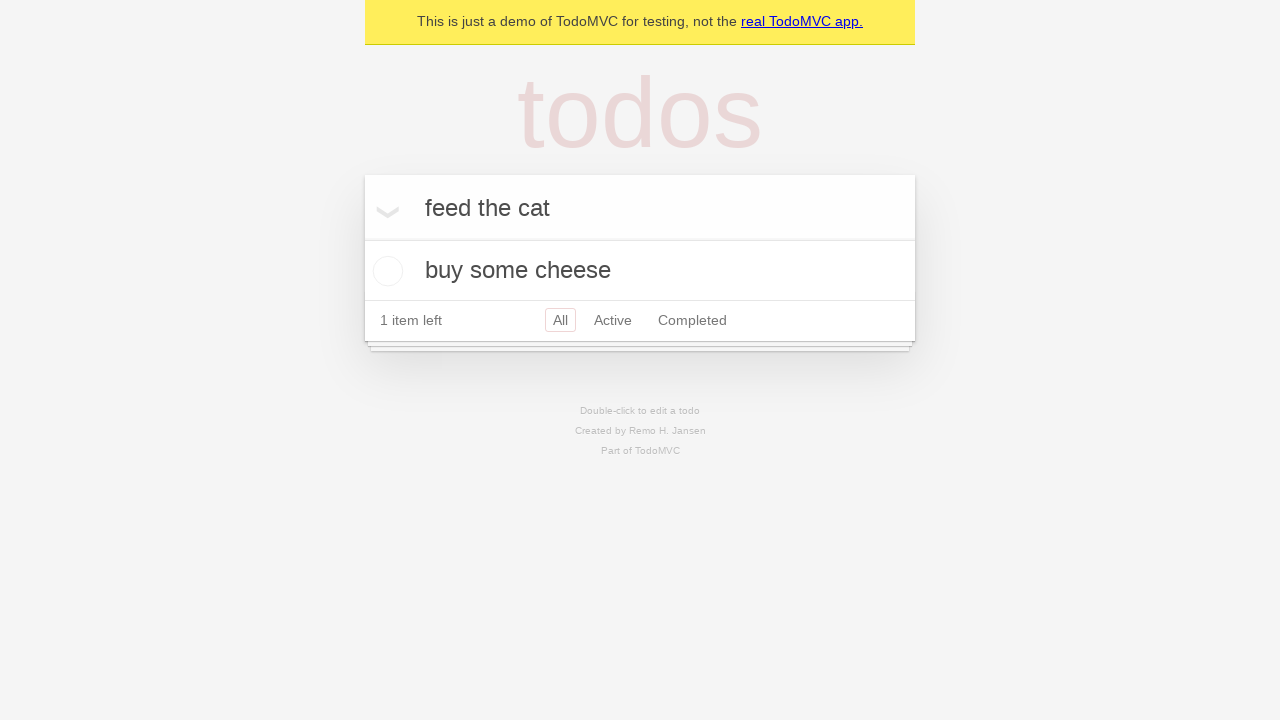

Pressed Enter to create todo 'feed the cat' on internal:attr=[placeholder="What needs to be done?"i]
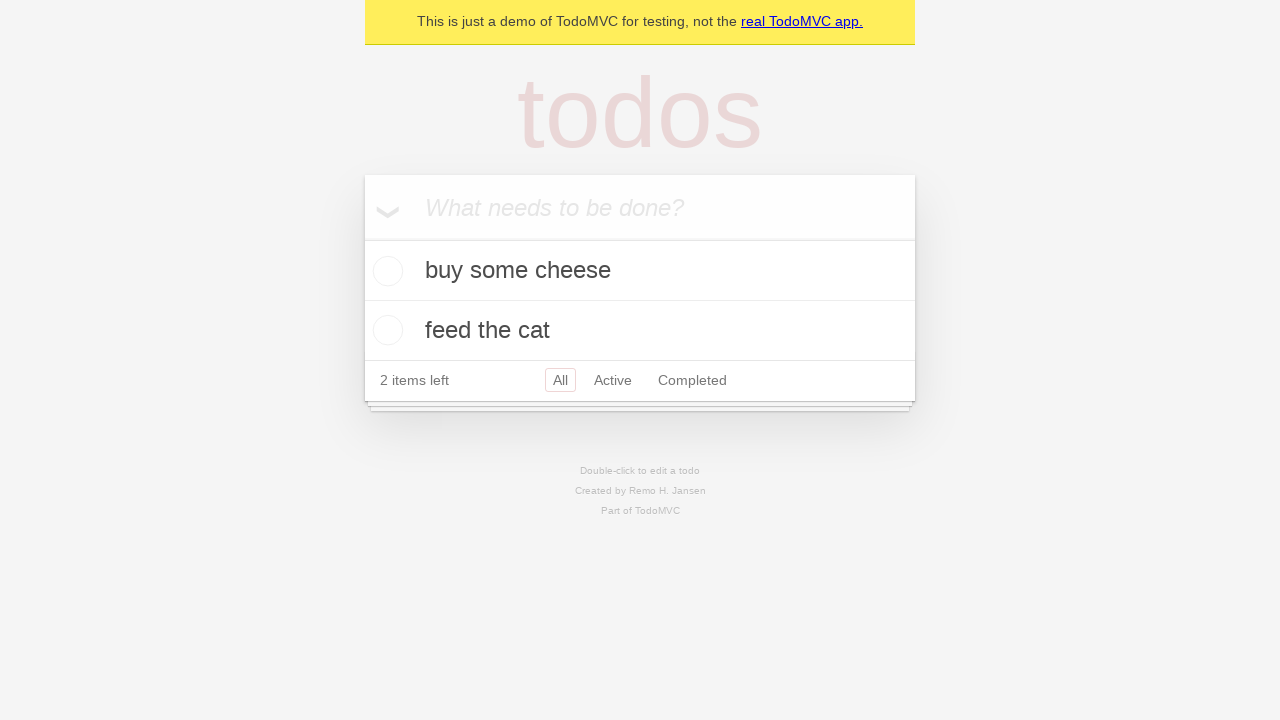

Filled new todo input with 'book a doctors appointment' on internal:attr=[placeholder="What needs to be done?"i]
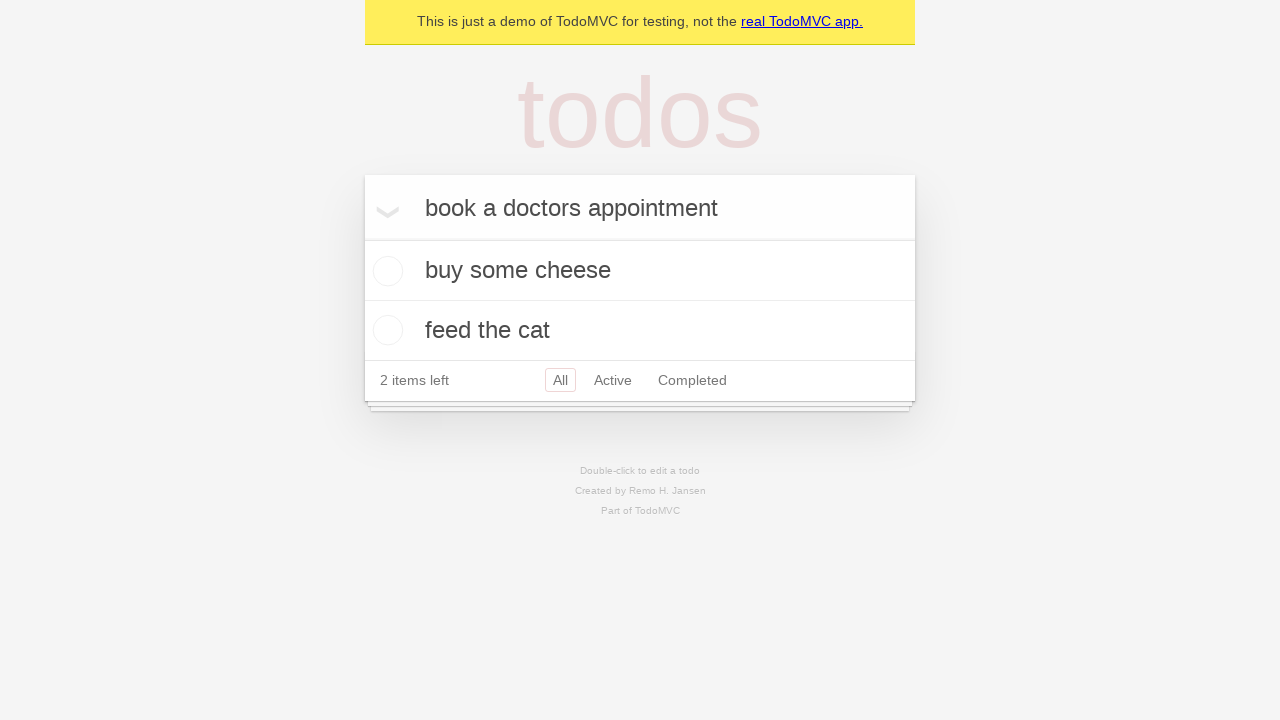

Pressed Enter to create todo 'book a doctors appointment' on internal:attr=[placeholder="What needs to be done?"i]
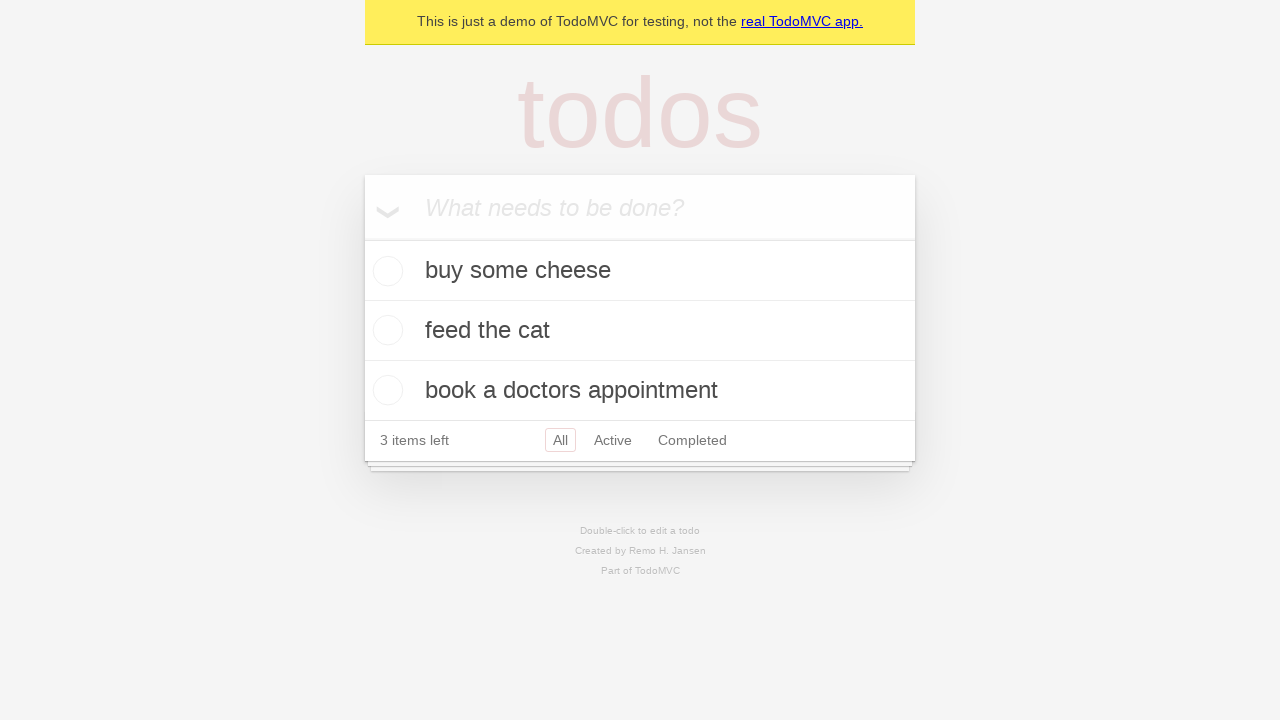

Waited for todo items to be visible
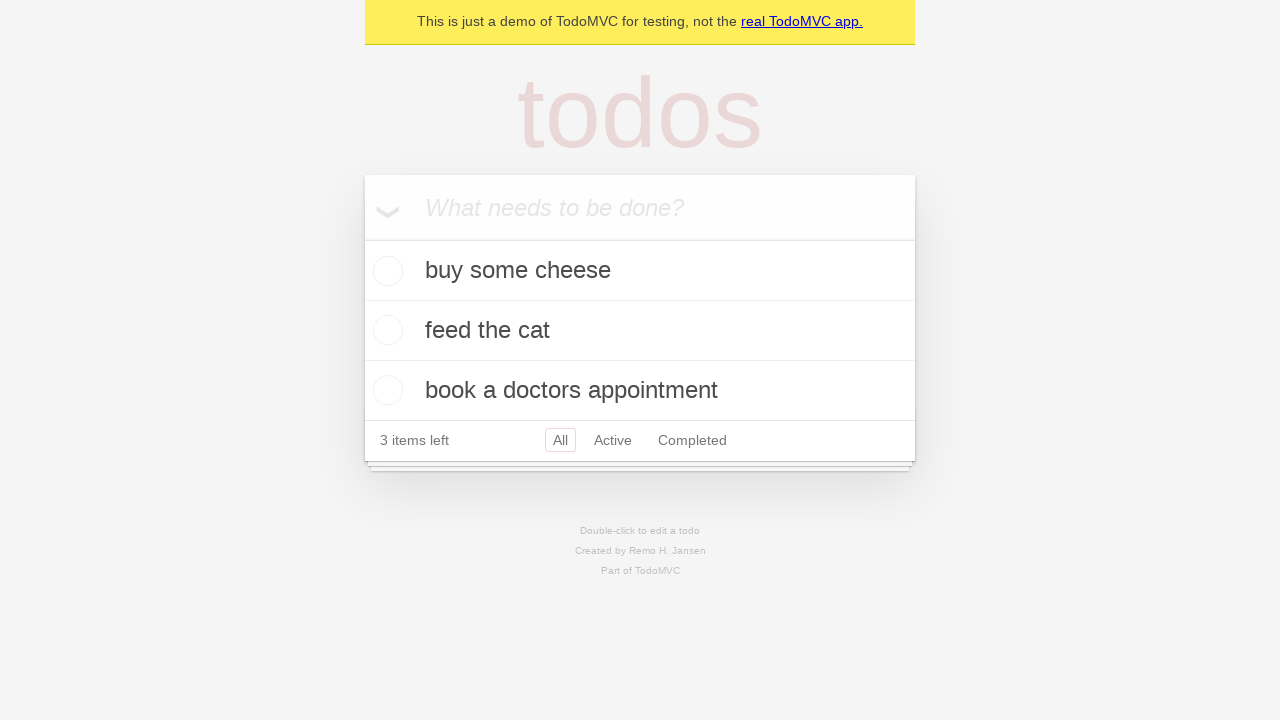

Located 'Mark all as complete' toggle
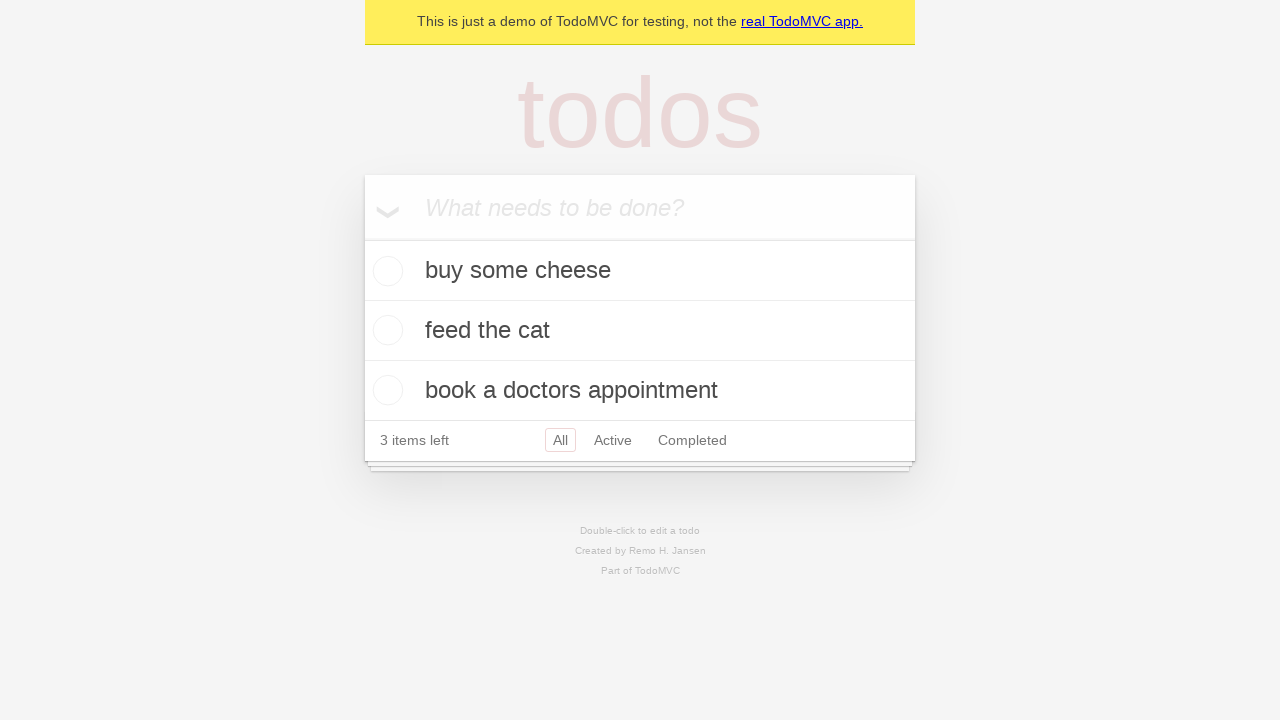

Checked 'Mark all as complete' toggle to mark all items as done at (362, 238) on internal:label="Mark all as complete"i
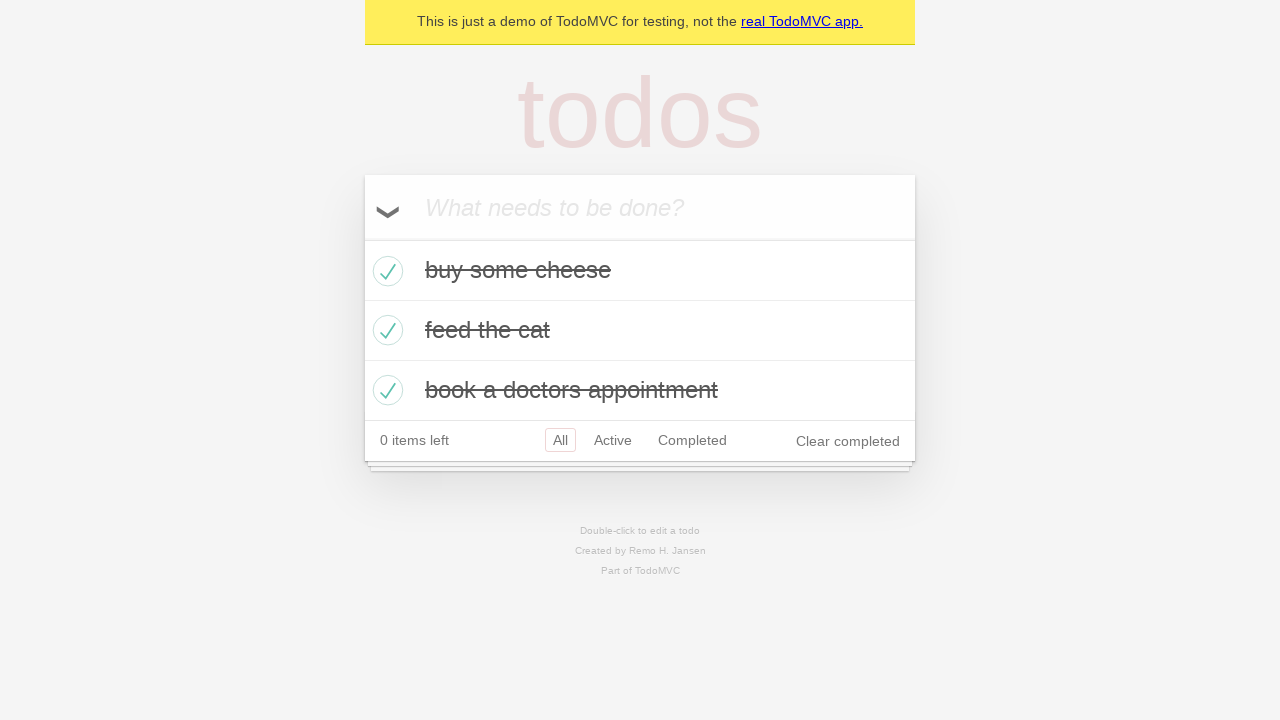

Unchecked 'Mark all as complete' toggle to clear complete state of all items at (362, 238) on internal:label="Mark all as complete"i
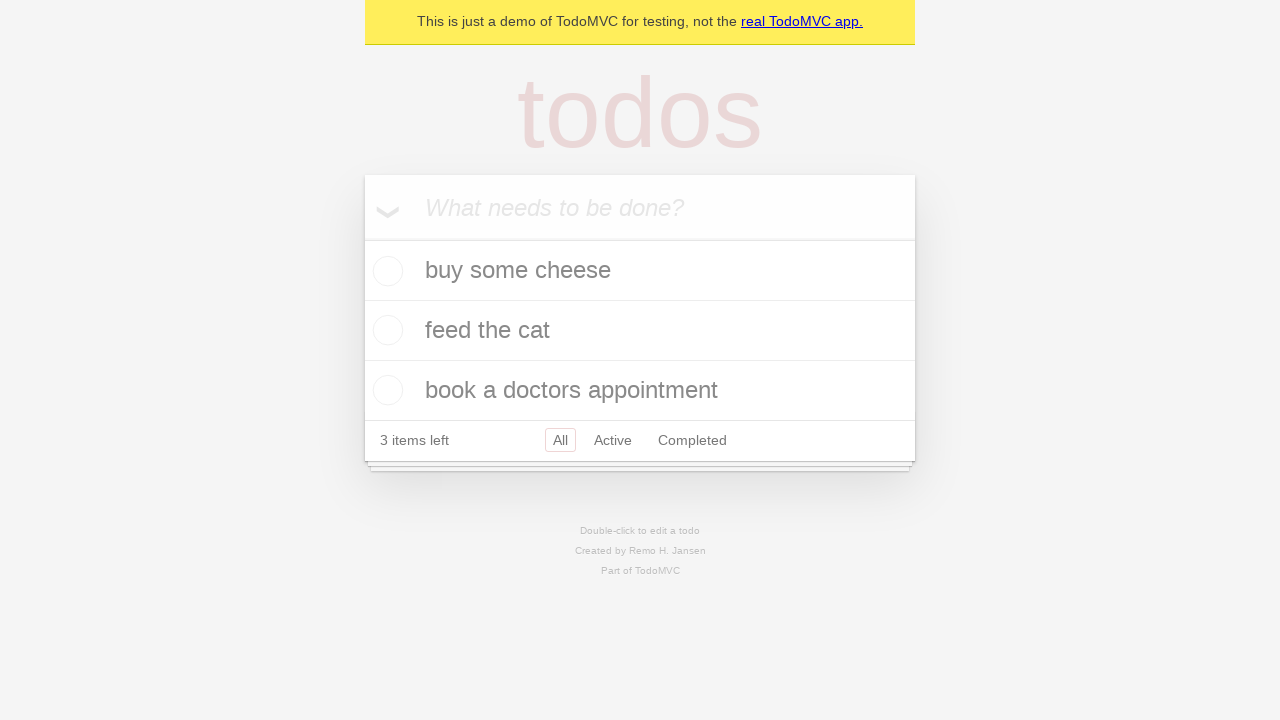

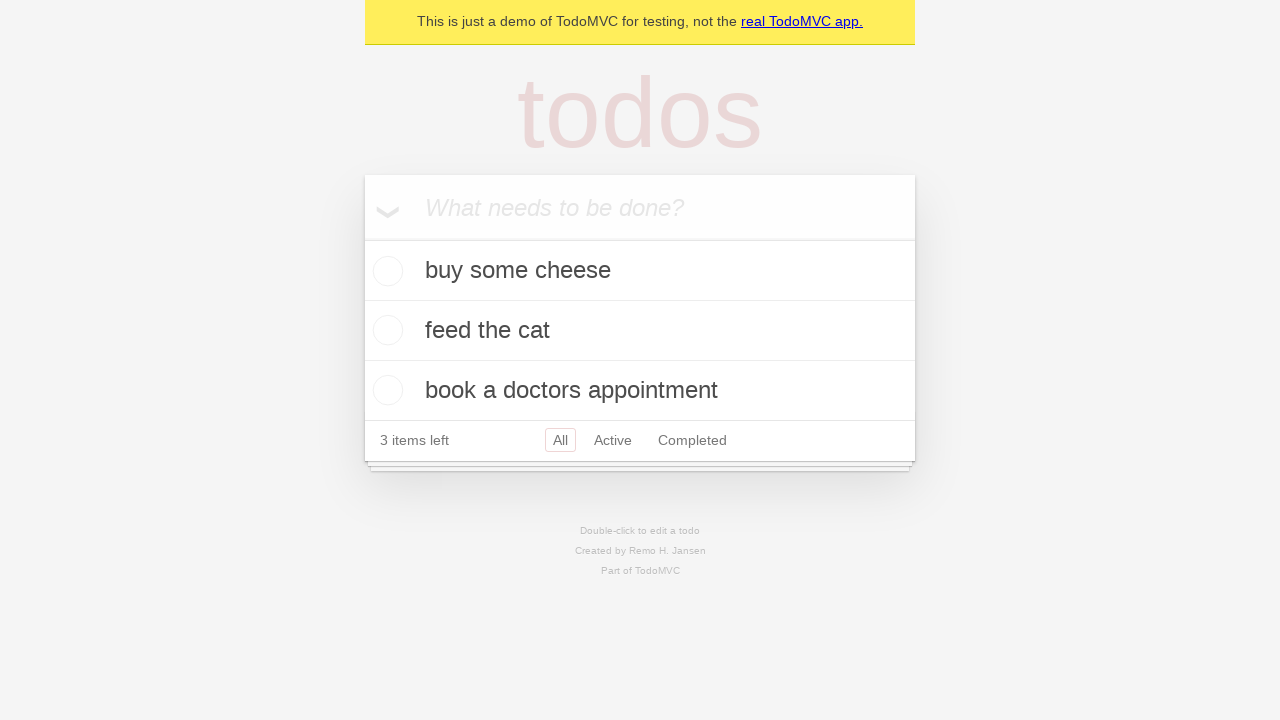